Navigates to Russian sports news website and clicks on the Hockey section link

Starting URL: https://news.sportbox.ru

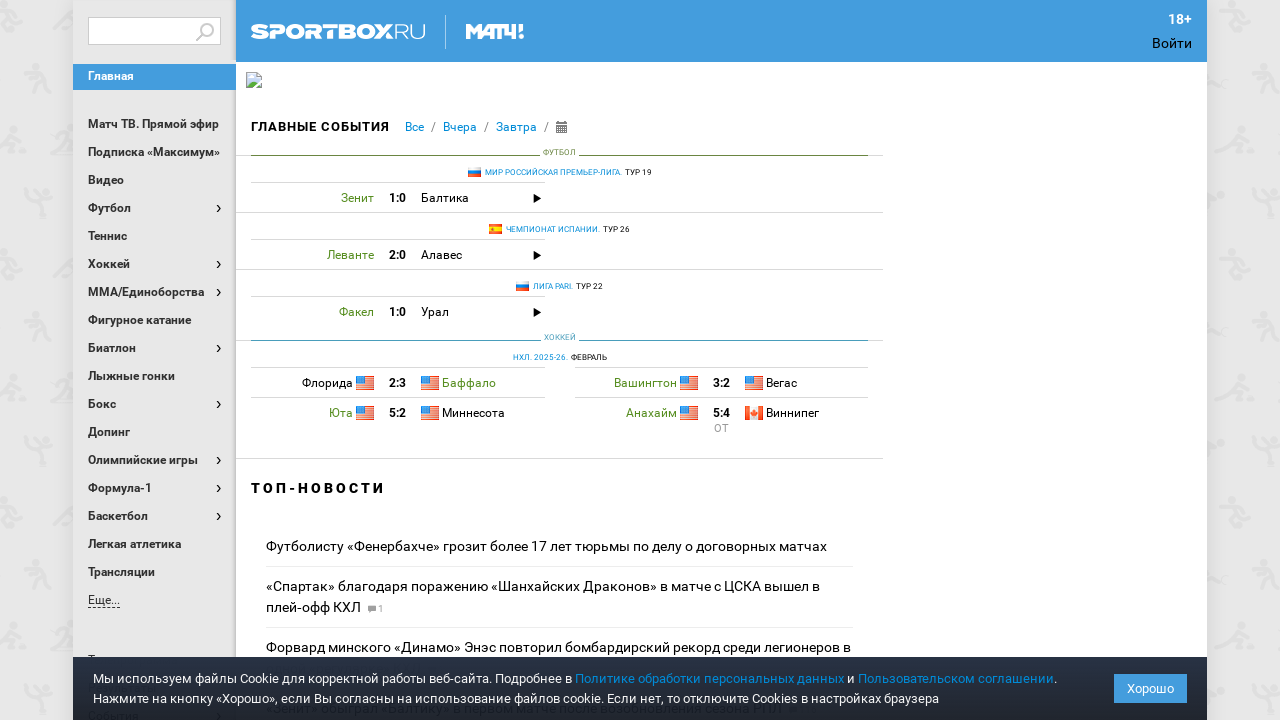

Navigated to Russian sports news website
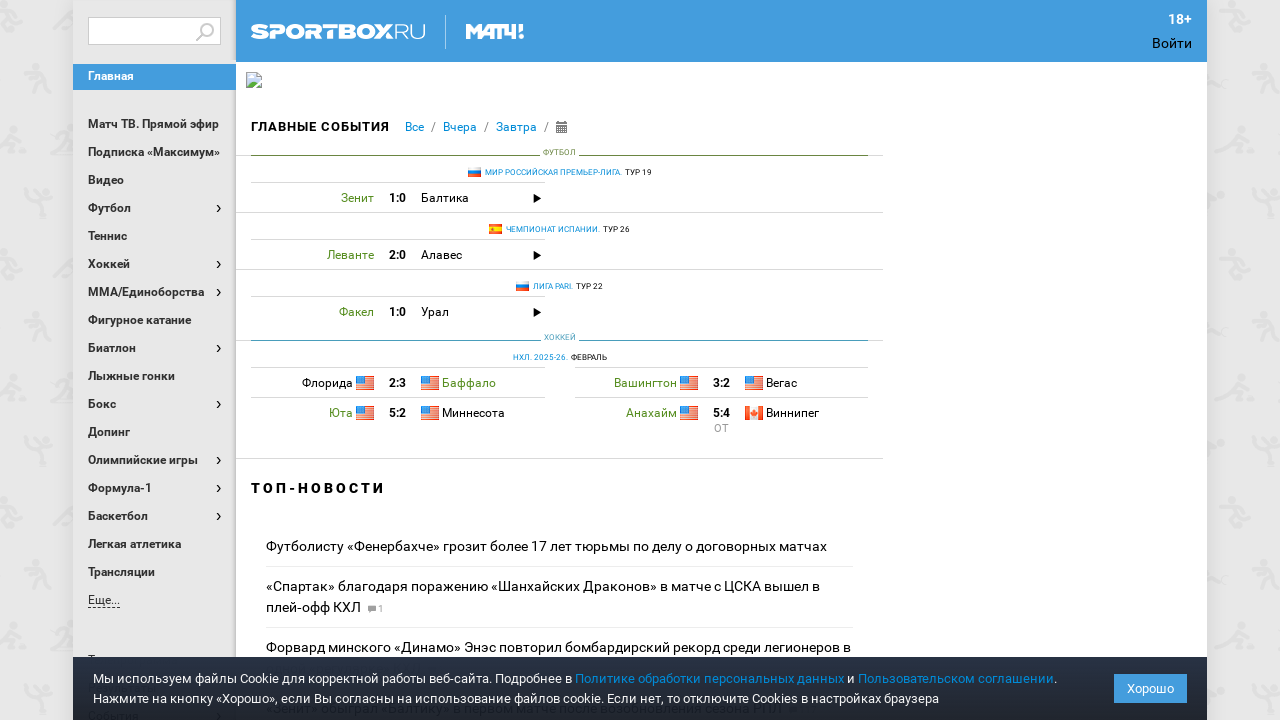

Clicked on the Hockey section link at (109, 264) on xpath=(//a/span[.='Хоккей'])[1]
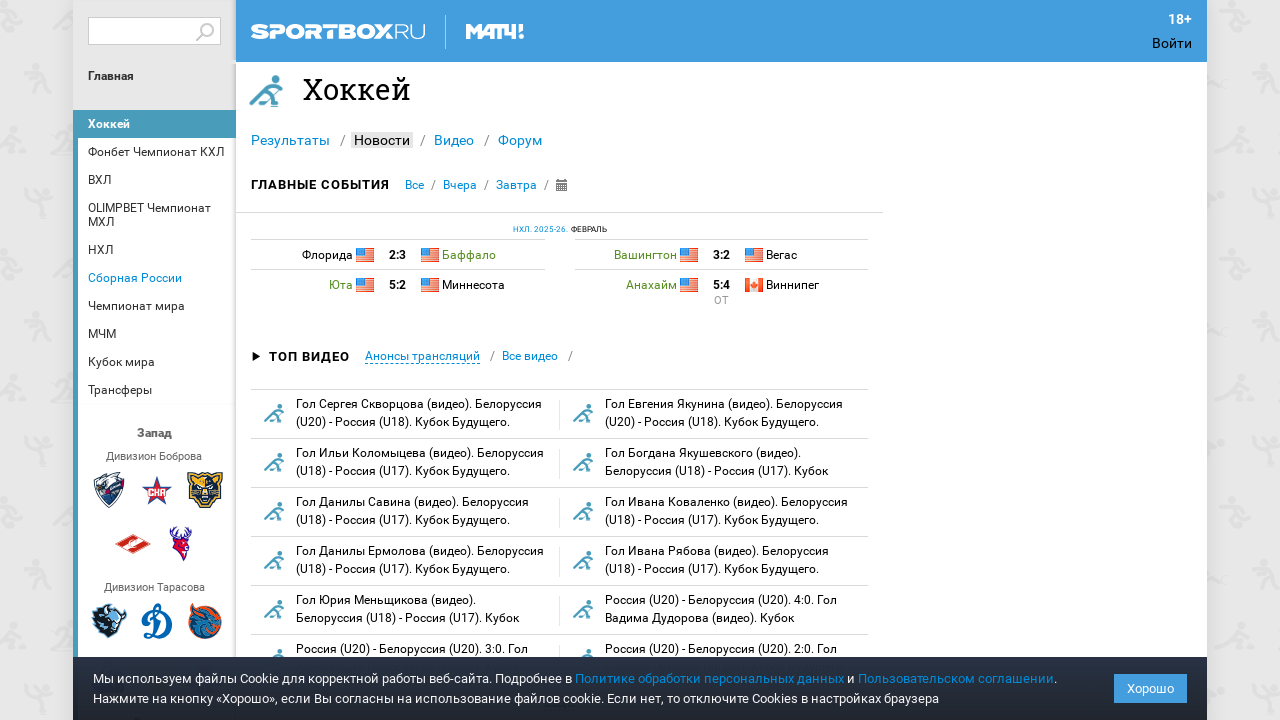

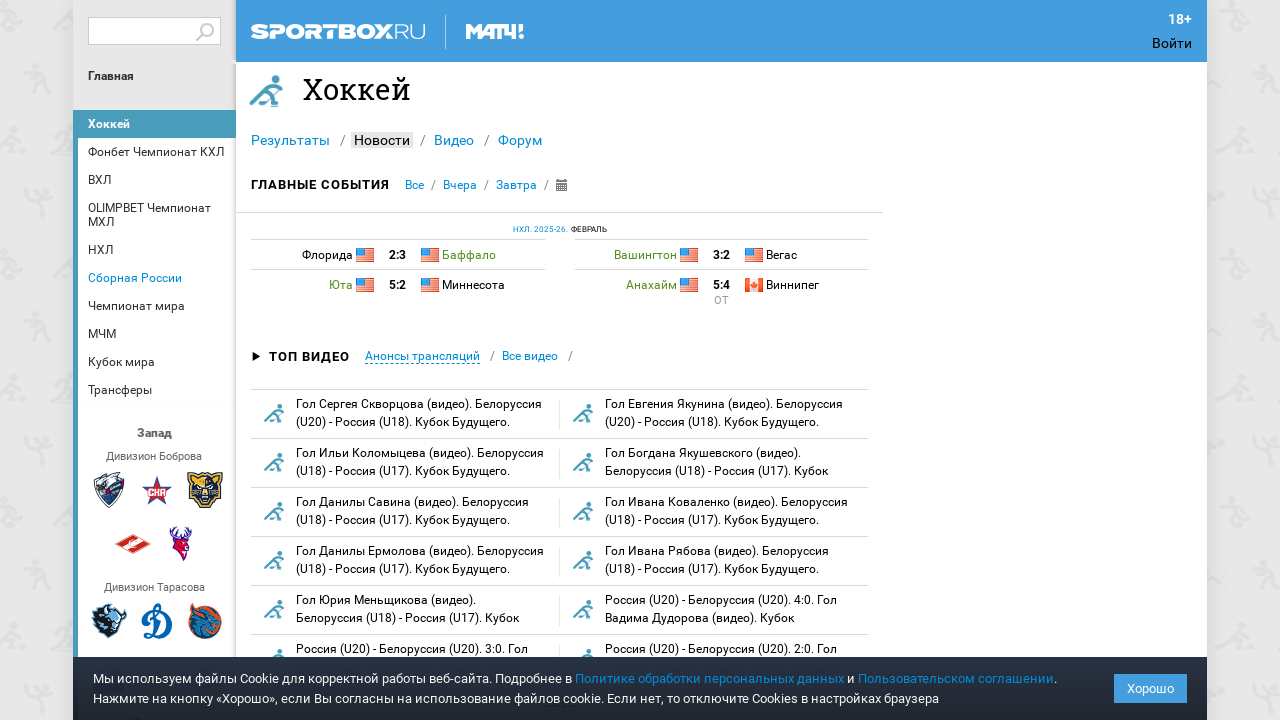